Tests triangle type identification with one zero value and positive sides 3, 0, 7

Starting URL: https://testpages.eviltester.com/styled/apps/triangle/triangle001.html

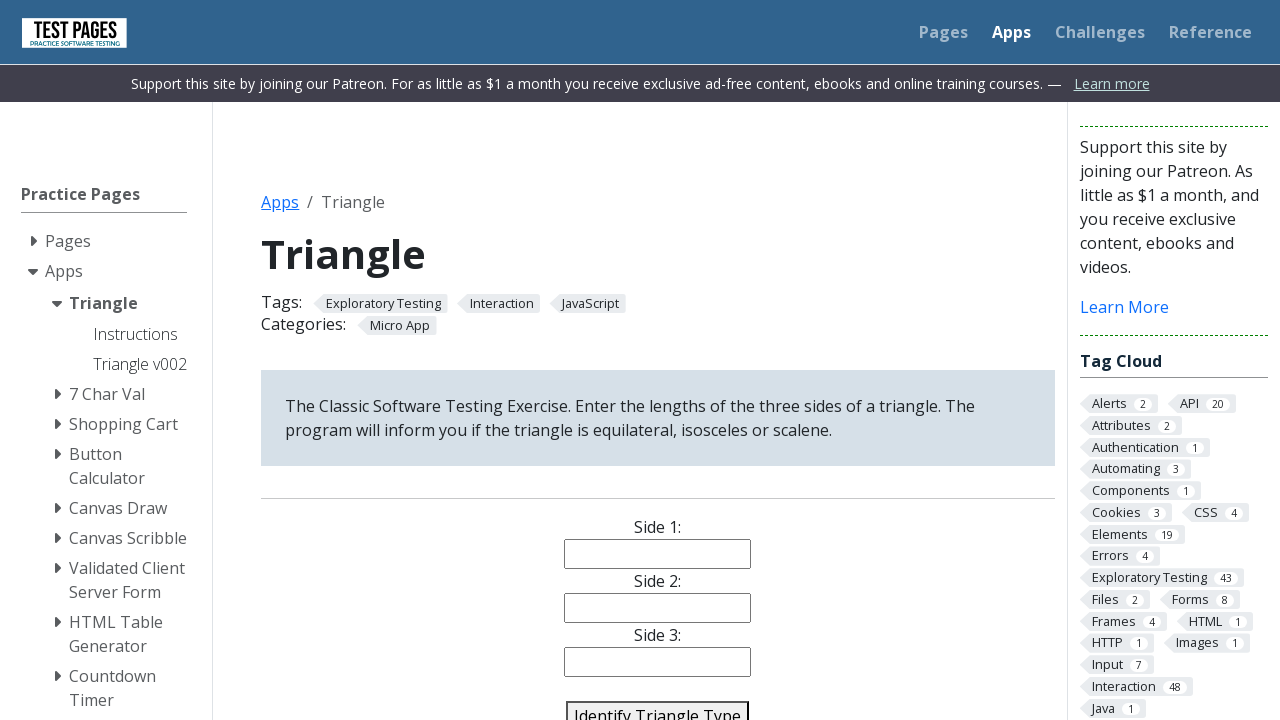

Navigated to triangle identification test page
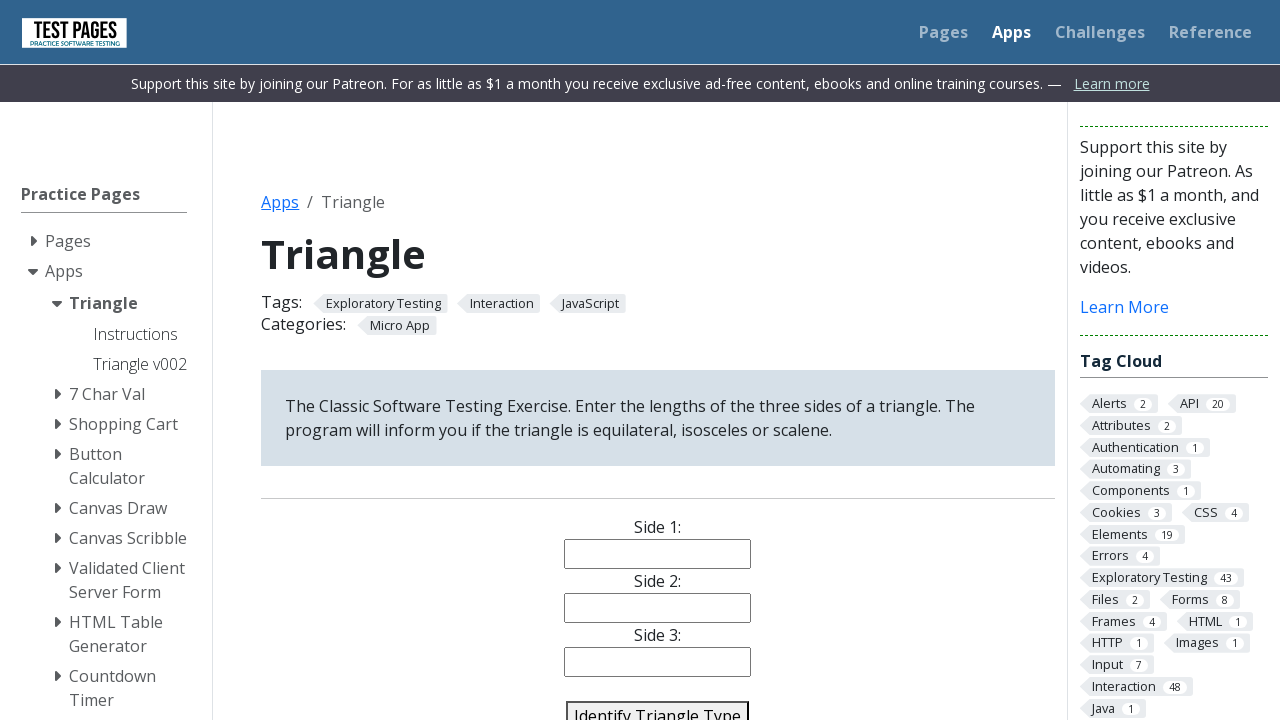

Filled side1 input with value 3 on input[name='side1']
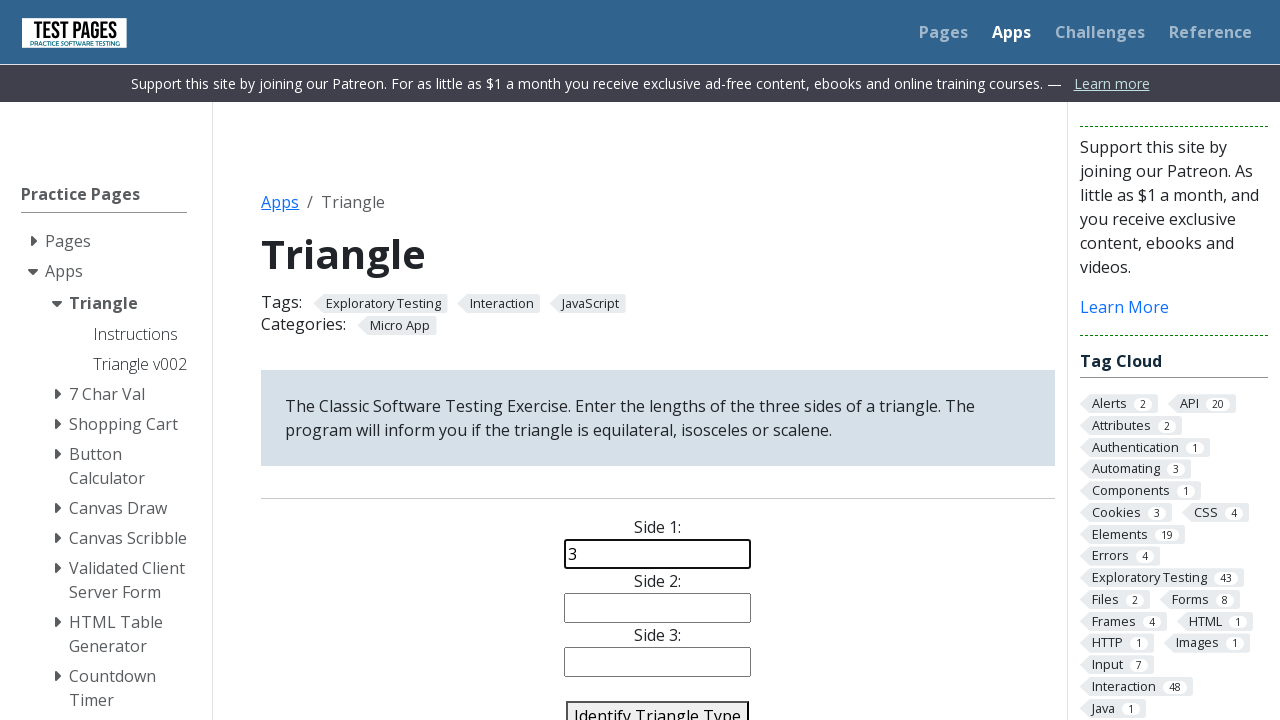

Filled side2 input with value 0 (zero value test) on input[name='side2']
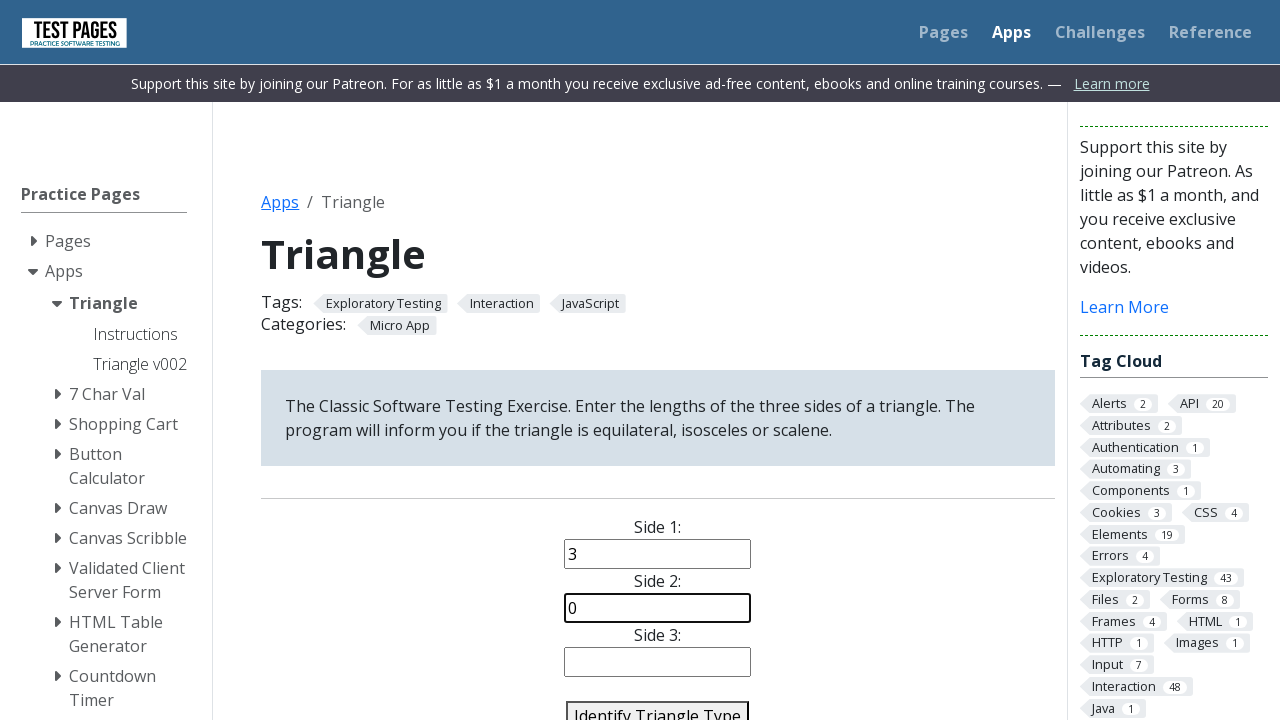

Filled side3 input with value 7 on input[name='side3']
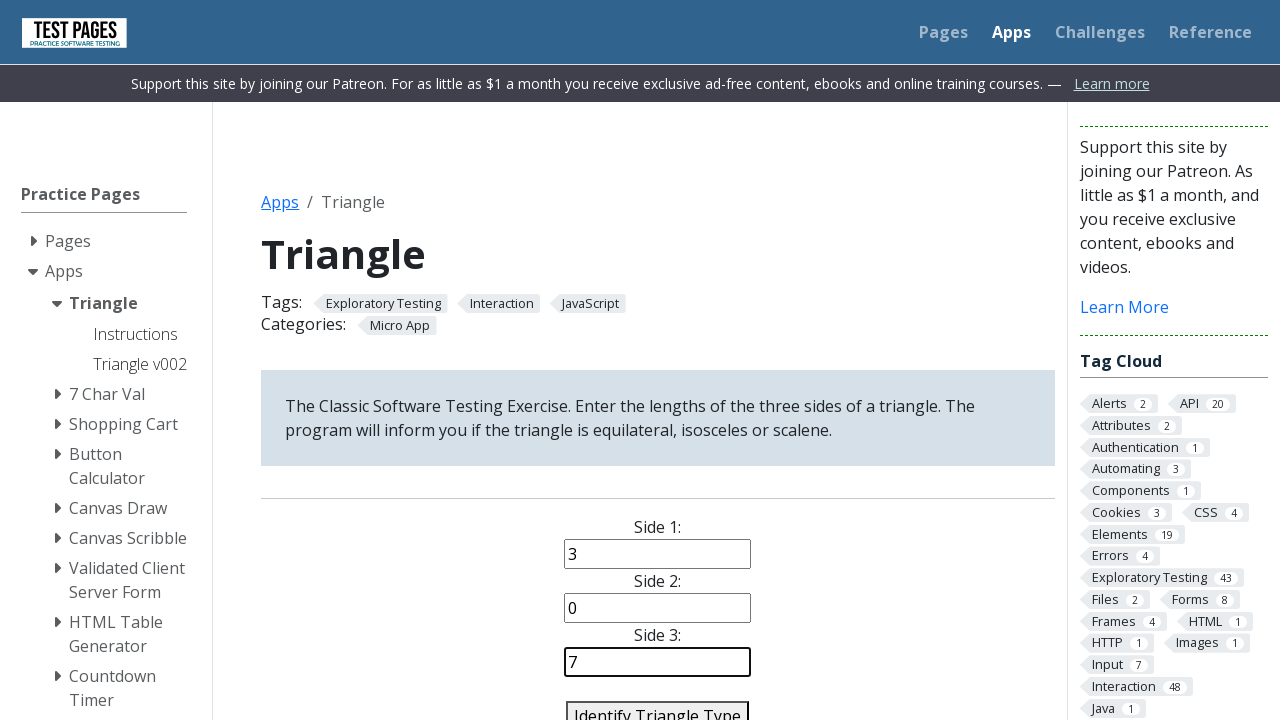

Clicked identify triangle button to test triangle type with sides 3, 0, 7 at (658, 705) on #identify-triangle-action
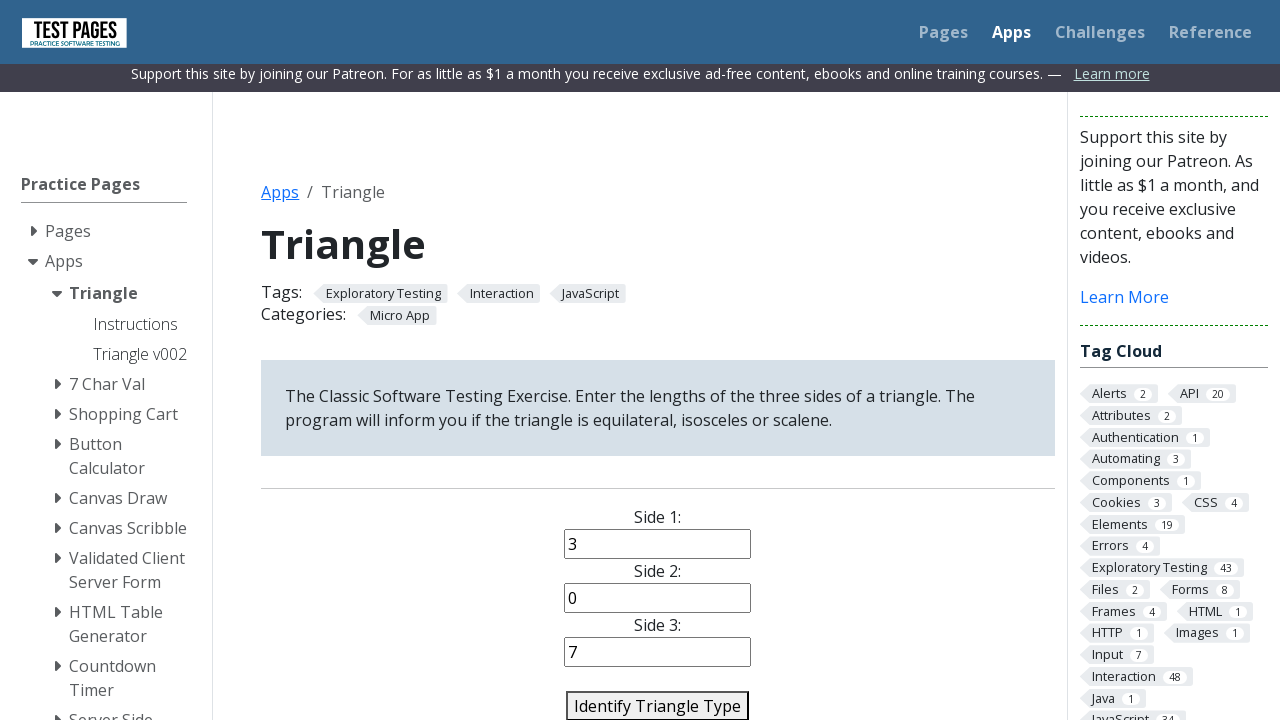

Triangle type result appeared on page
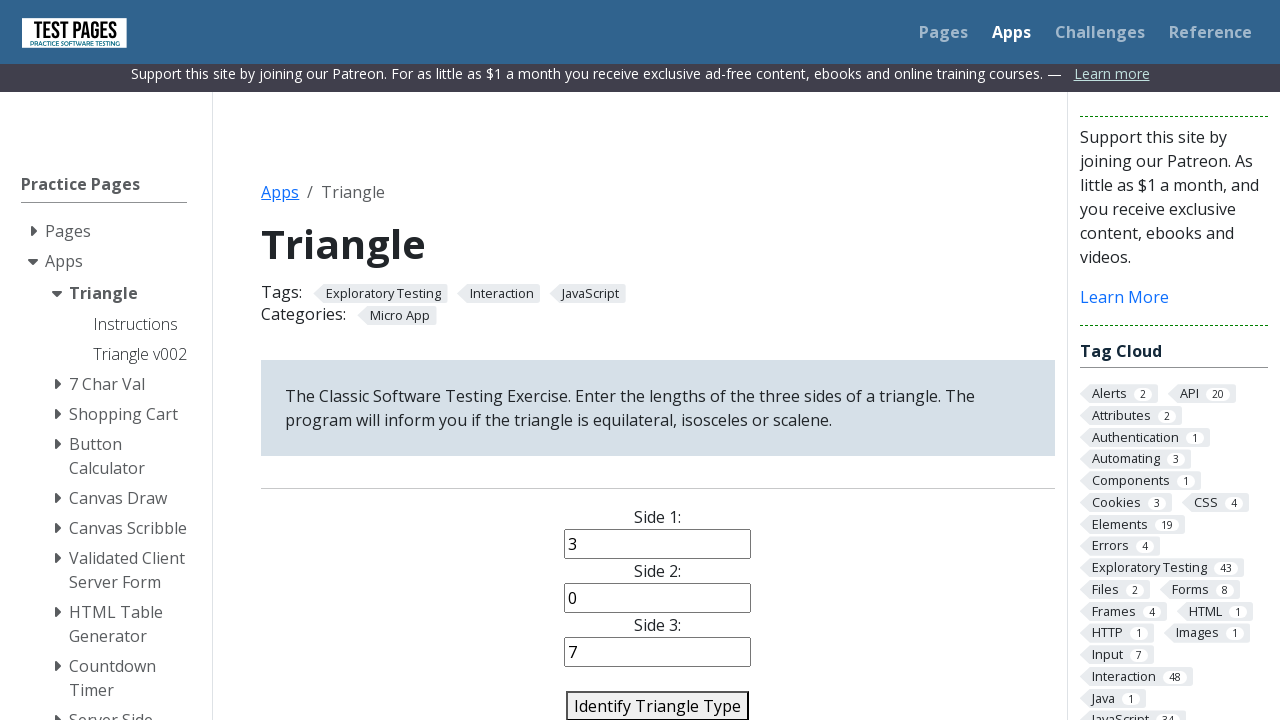

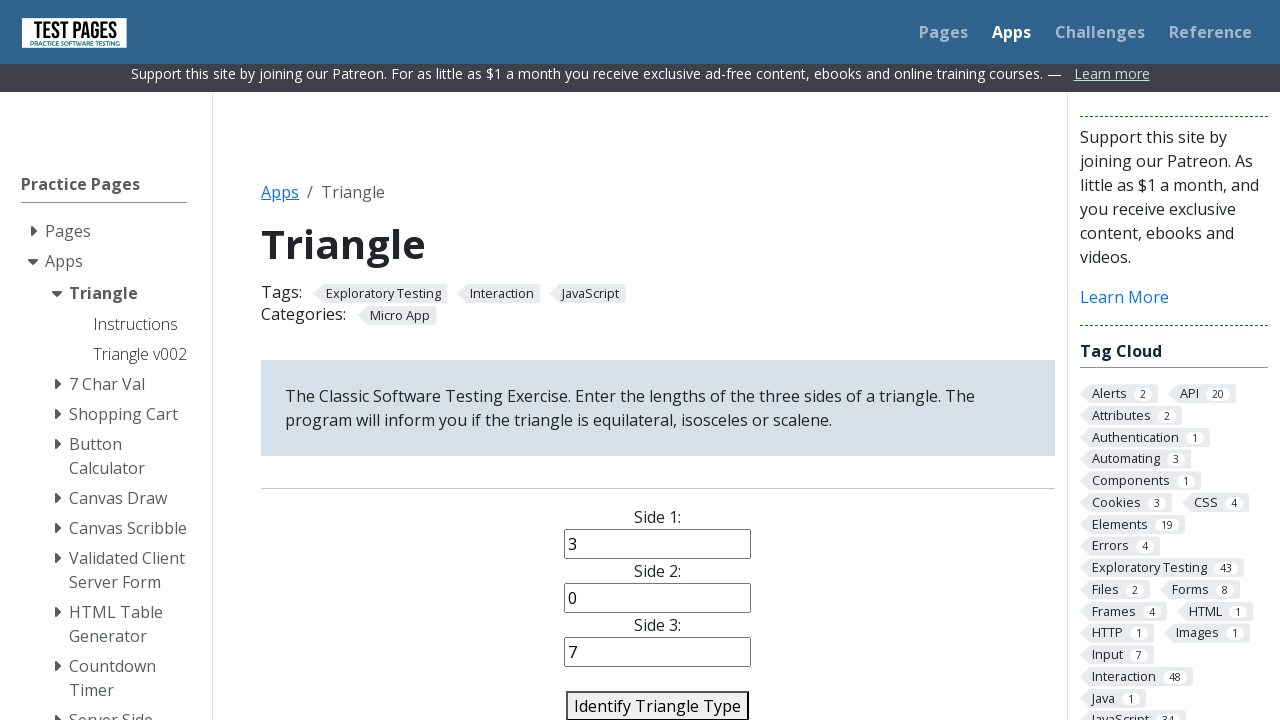